Tests validation by attempting to add a note with an empty body and verifying an error message is displayed.

Starting URL: https://testpages.eviltester.com/styled/apps/notes/simplenotes.html

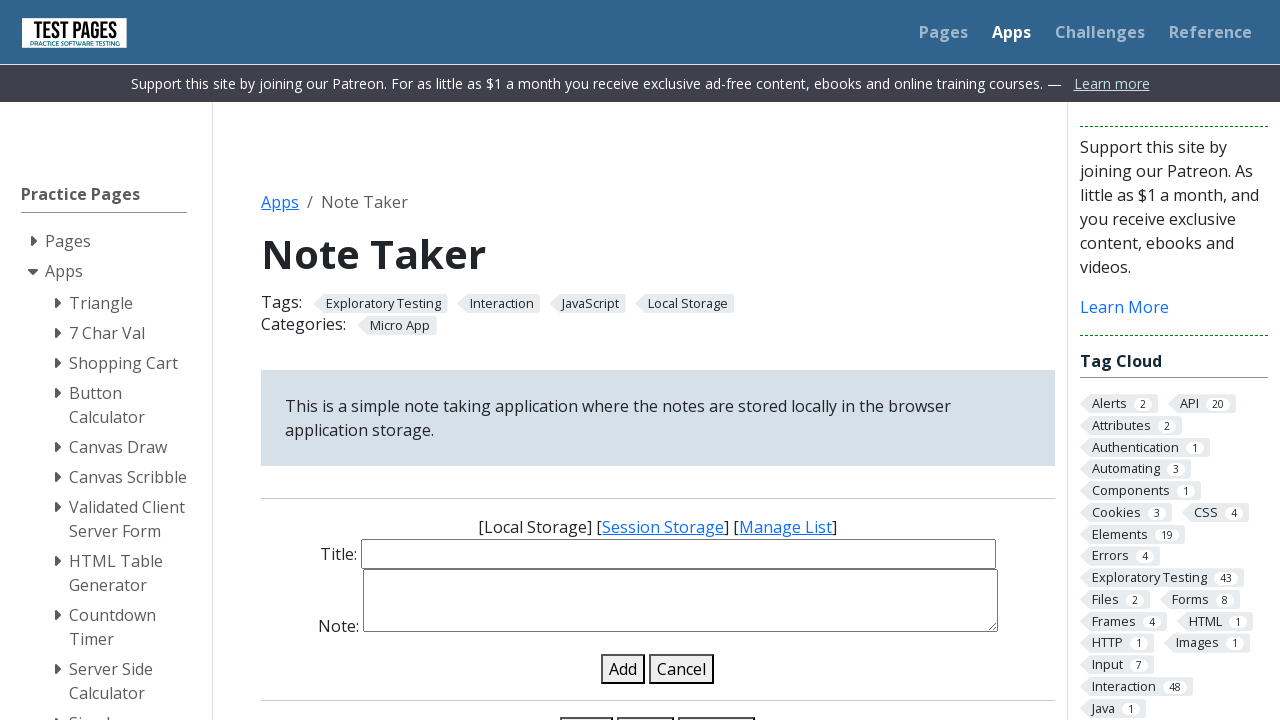

Clicked Clear All button to remove existing notes at (717, 705) on xpath=//button[normalize-space()="Clear All" or @value="Clear All"]
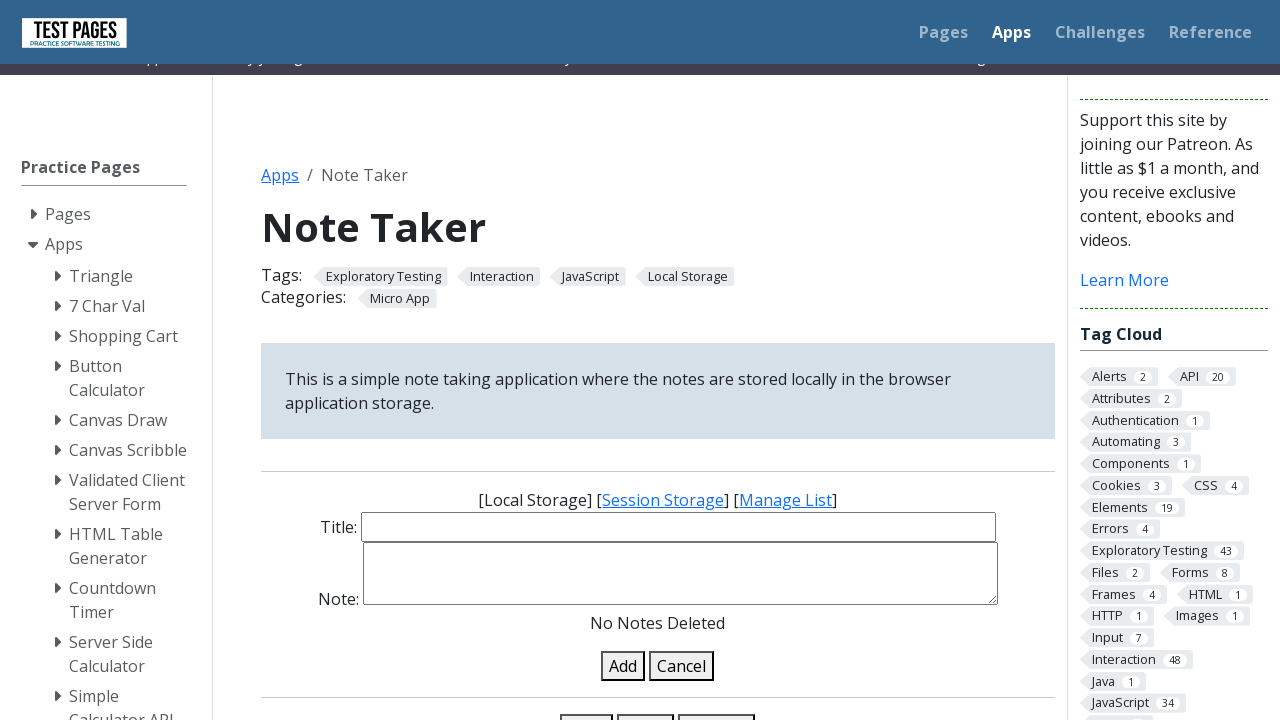

Accepted confirmation dialog for clearing notes
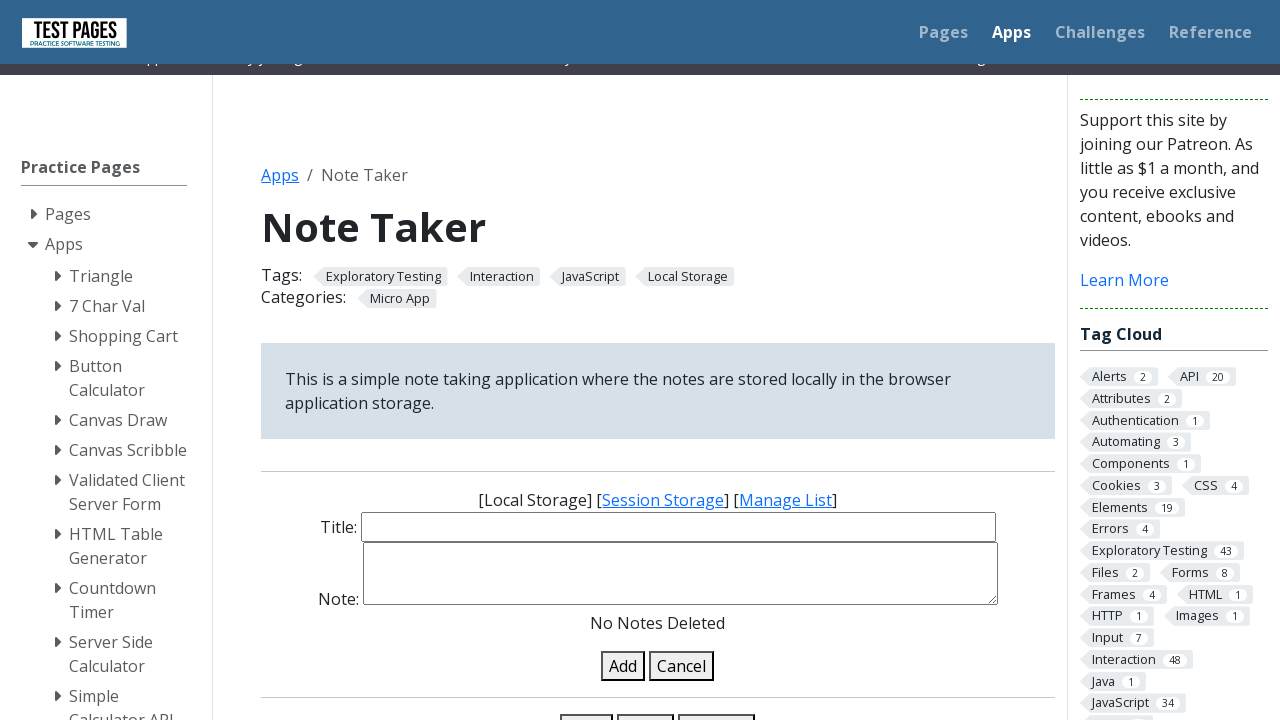

Filled note title field with 'Hend's Family' on #note-title-input
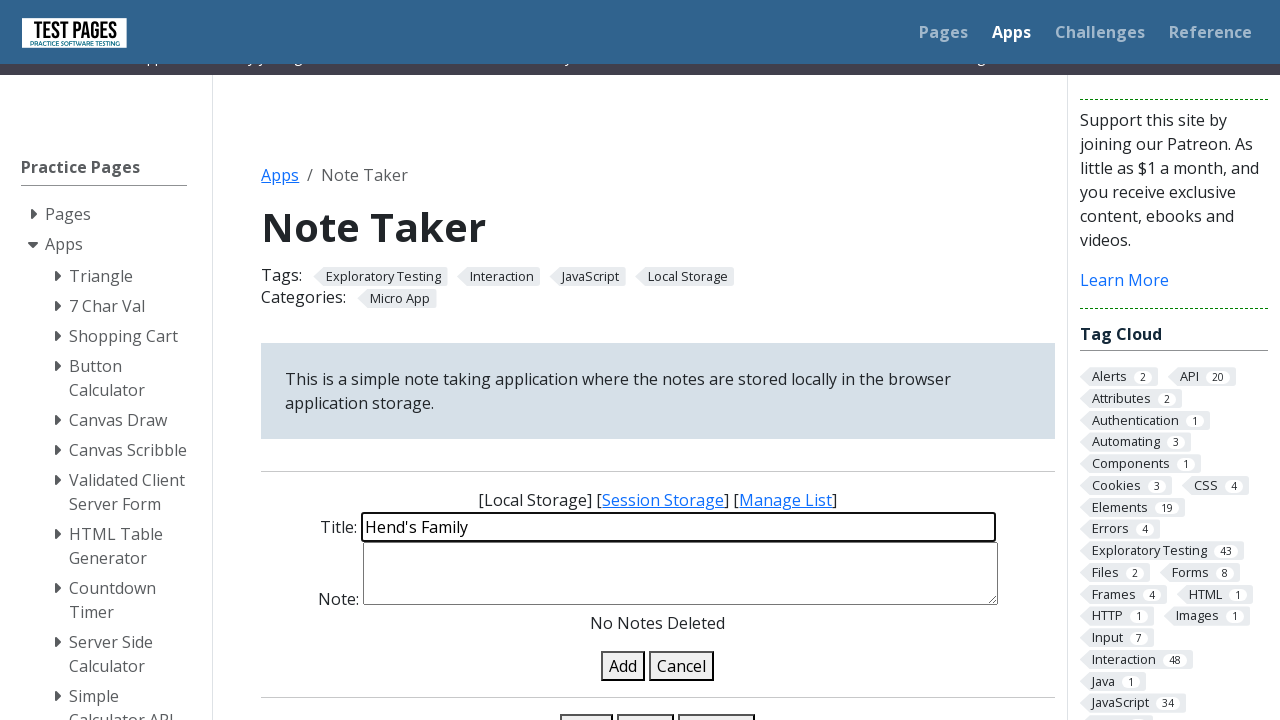

Left note body field empty (validation test) on #note-details-input
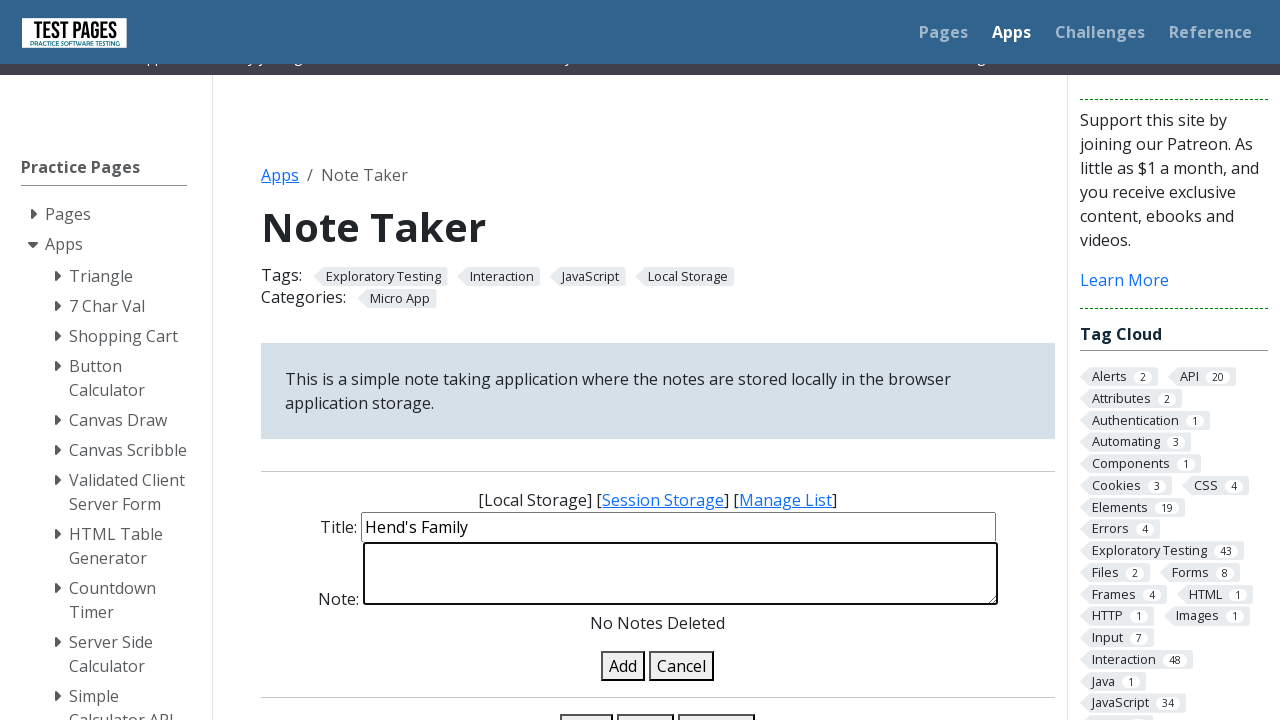

Clicked Add button to attempt adding note with empty body at (623, 666) on xpath=//button[text()="Add"]
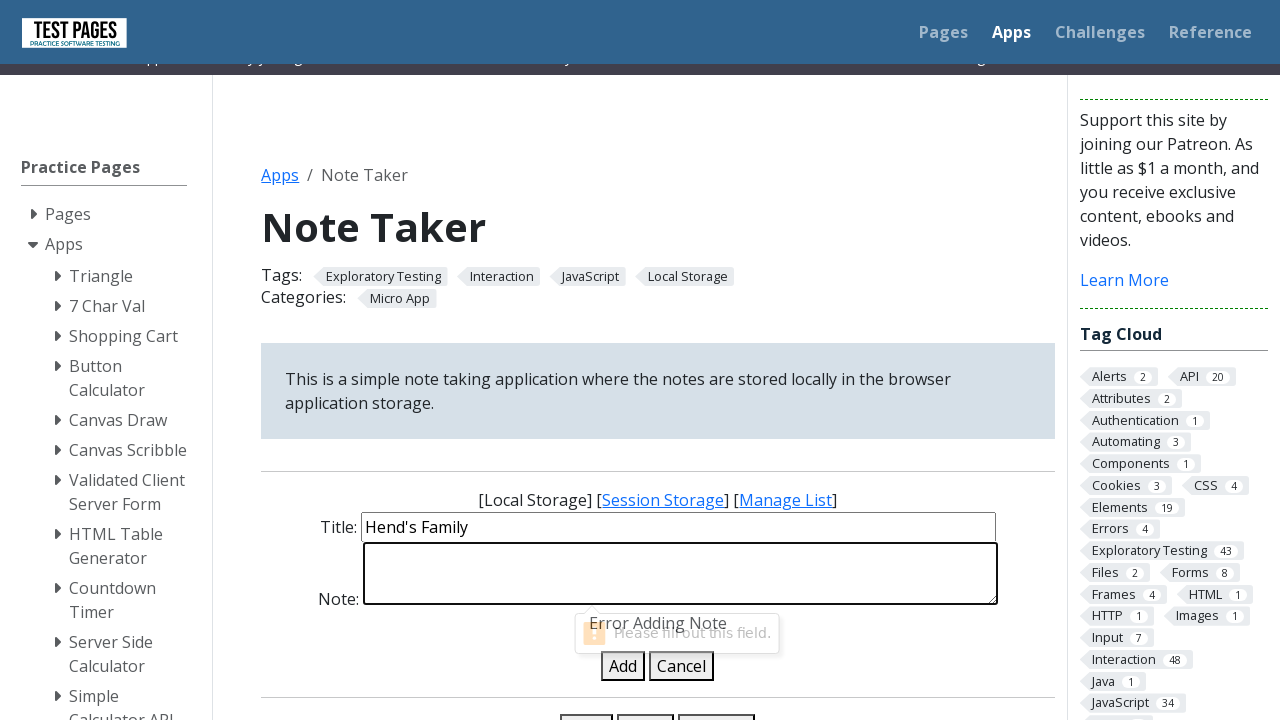

Error message displayed in note status field (validation successful)
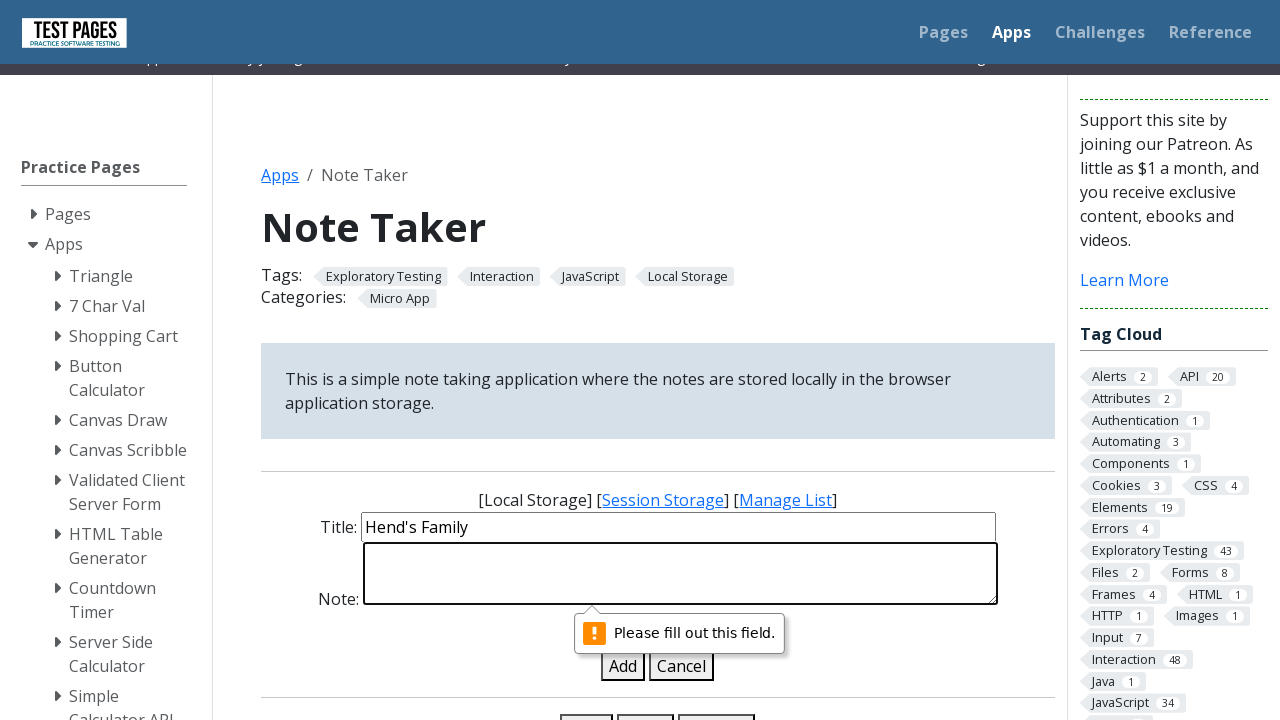

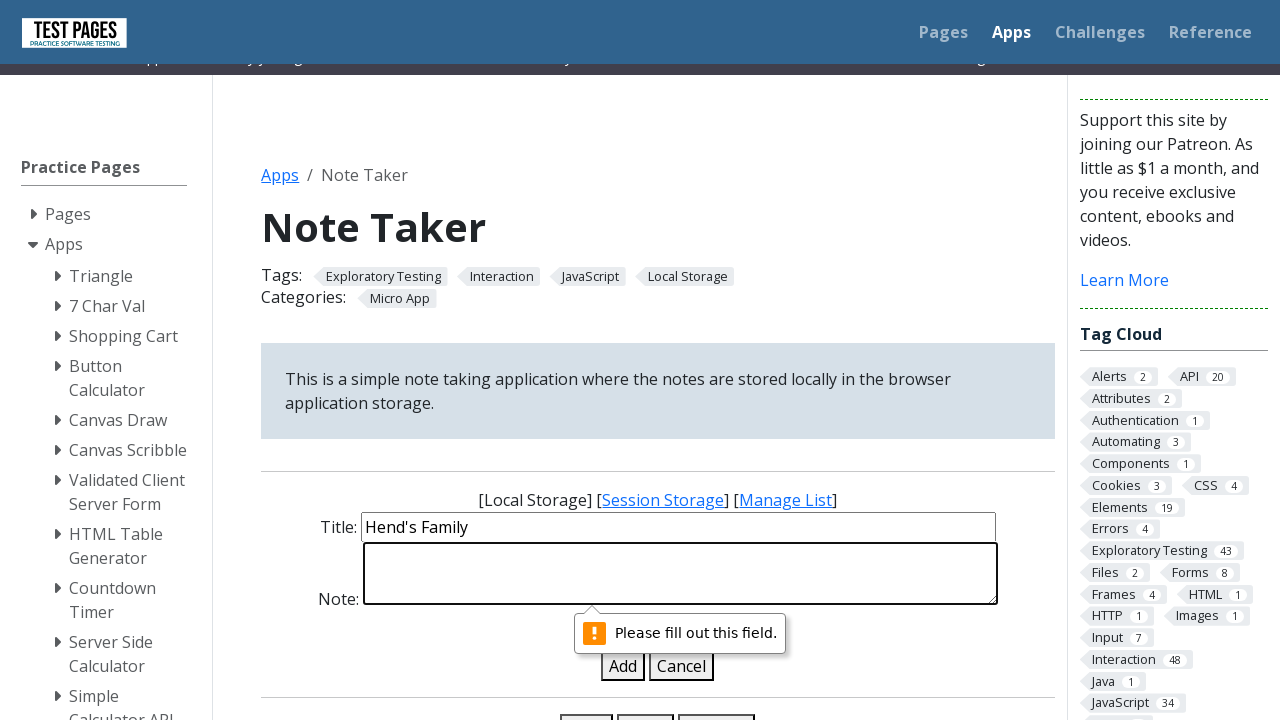